Tests shoe store size checker by entering size 44 and verifying the success message

Starting URL: https://lm.skillbox.cc/qa_tester/module03/practice1/

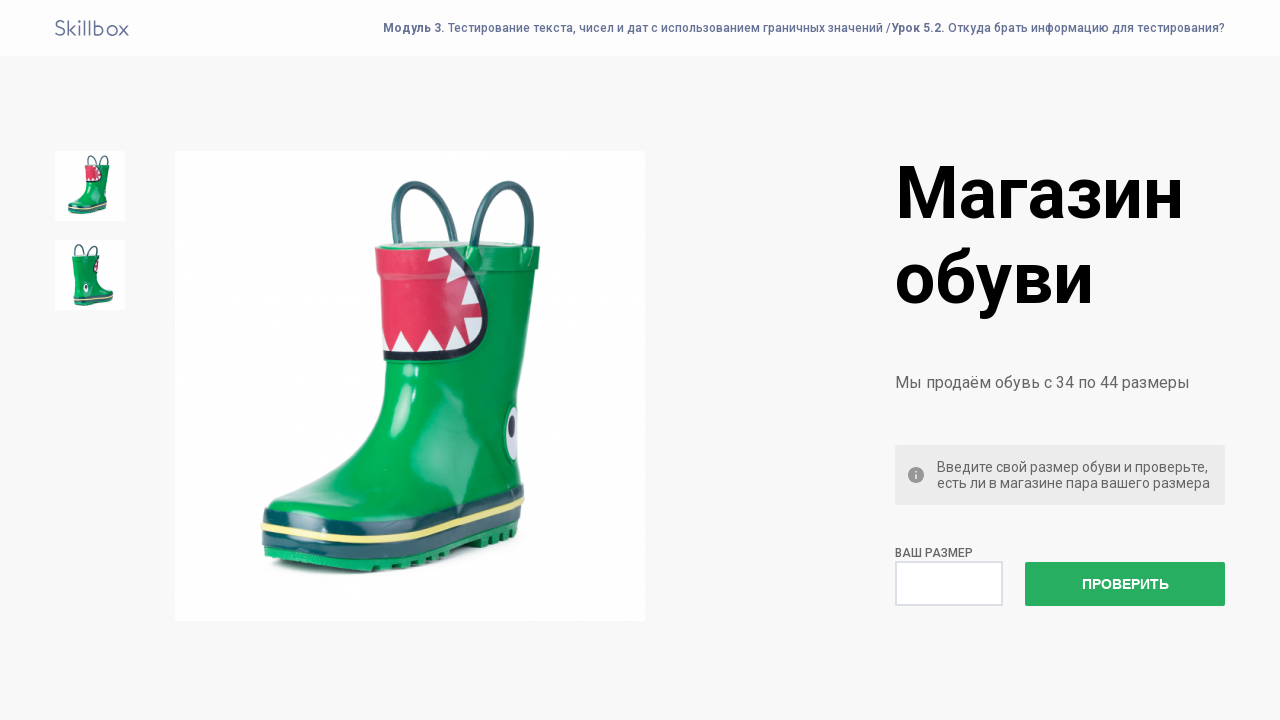

Entered shoe size '44' in the size field on #size
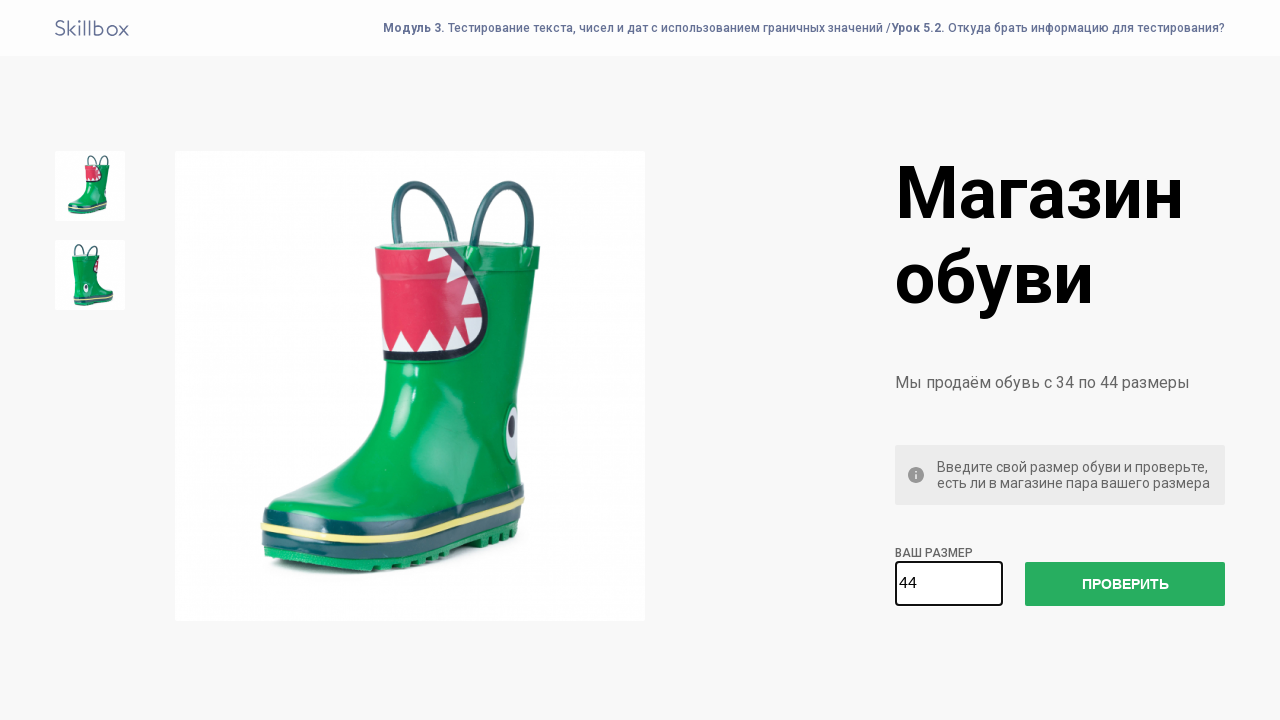

Clicked the submit button at (1125, 584) on button
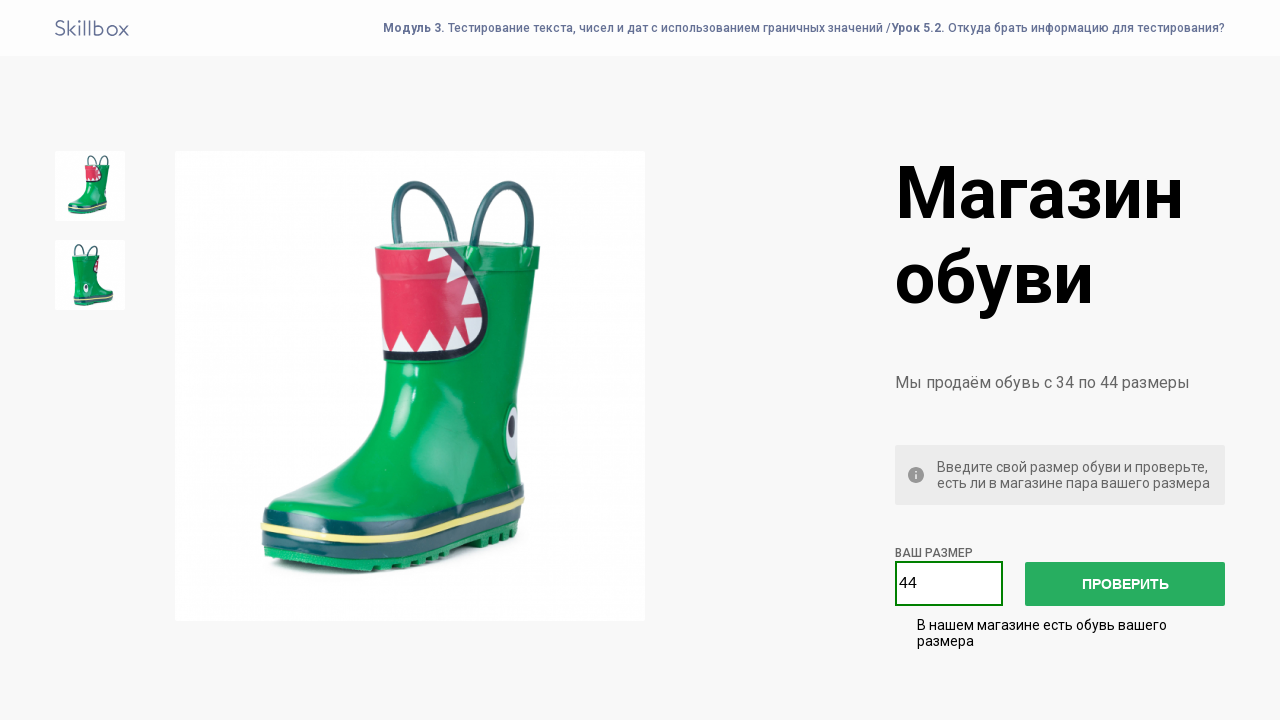

Success message appeared confirming size verification
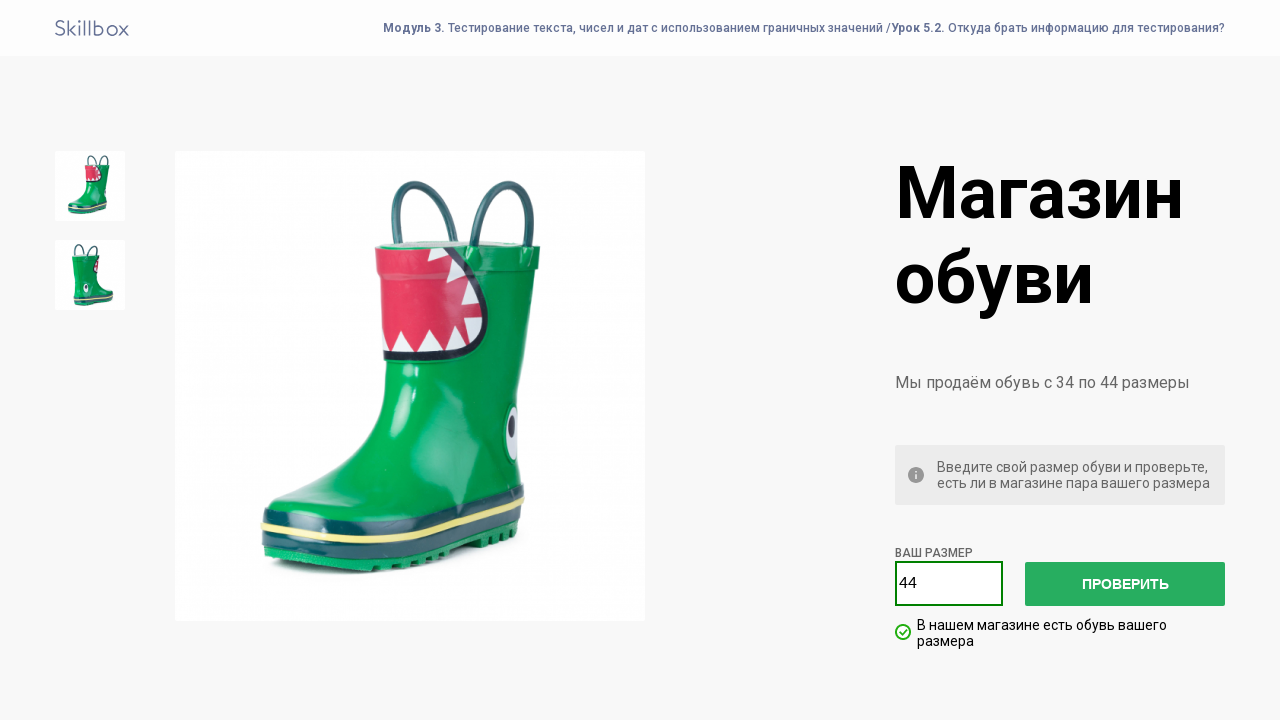

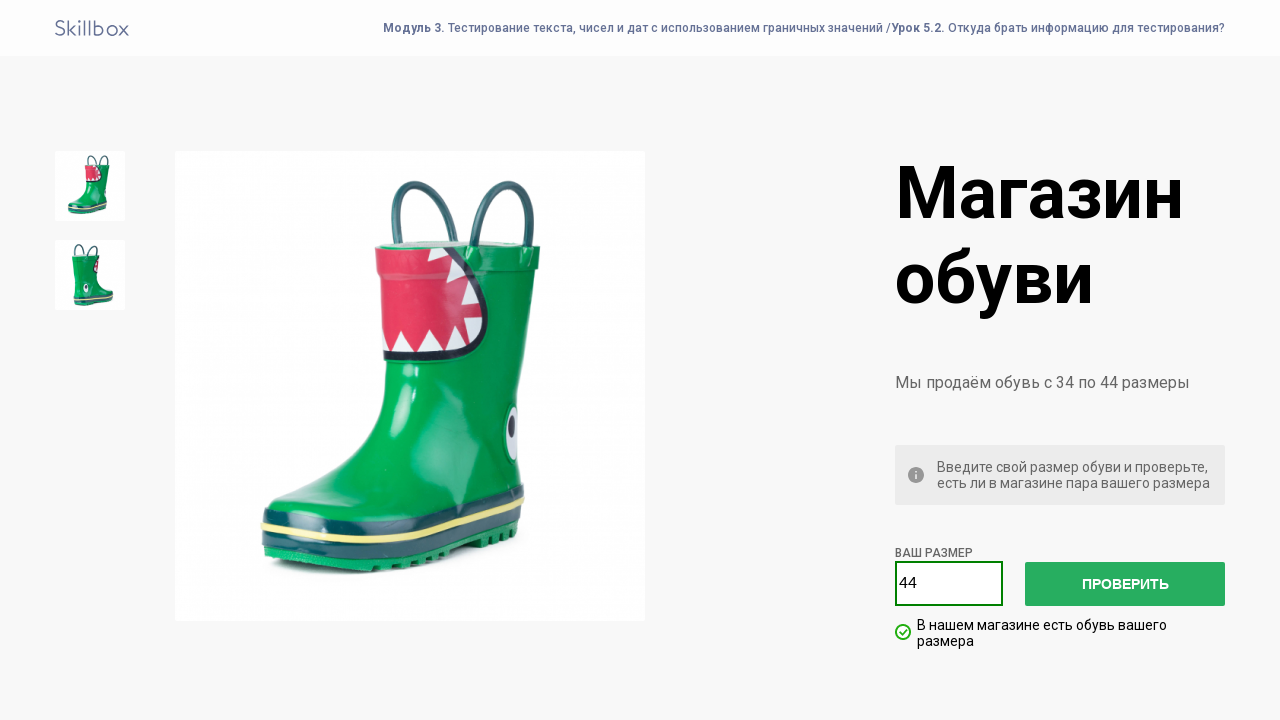